Navigates to an MP3 file URL using Selenium WebDriver

Starting URL: https://cdn.freesound.org/mtg-jamendo/raw_30s/audio/00/101000.mp3

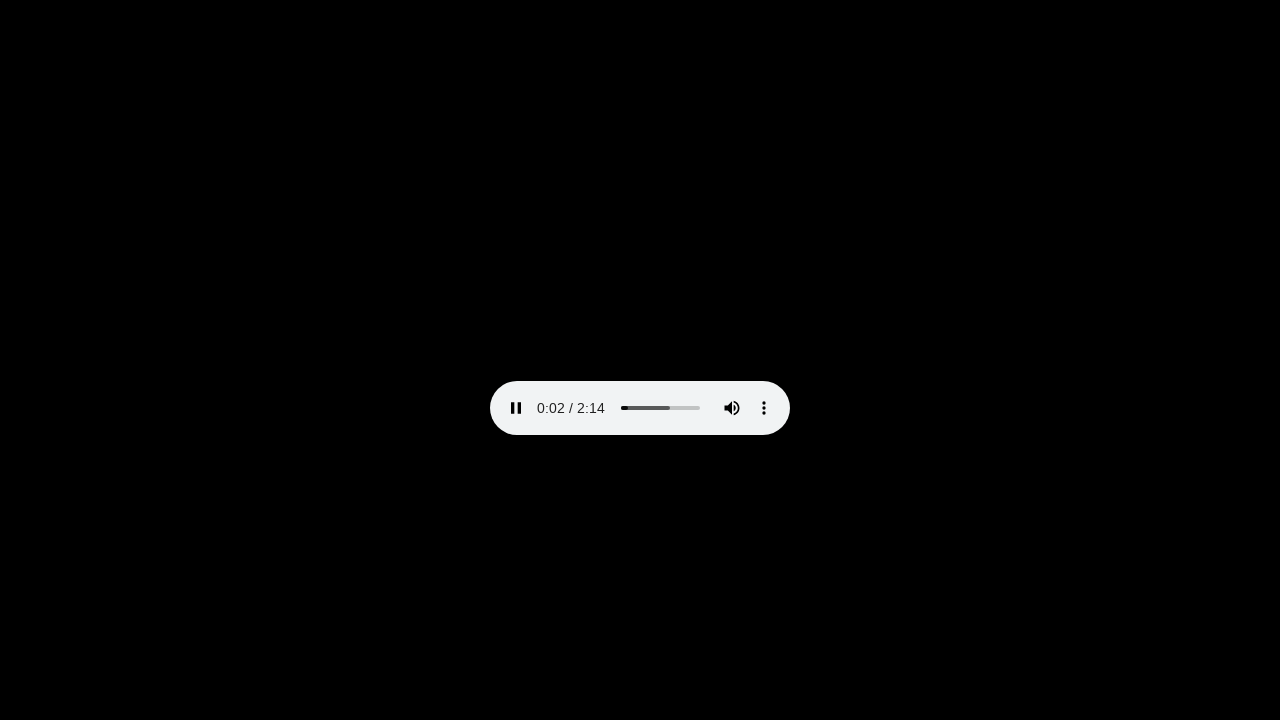

Waited 2 seconds for MP3 file to load from https://cdn.freesound.org/mtg-jamendo/raw_30s/audio/00/101000.mp3
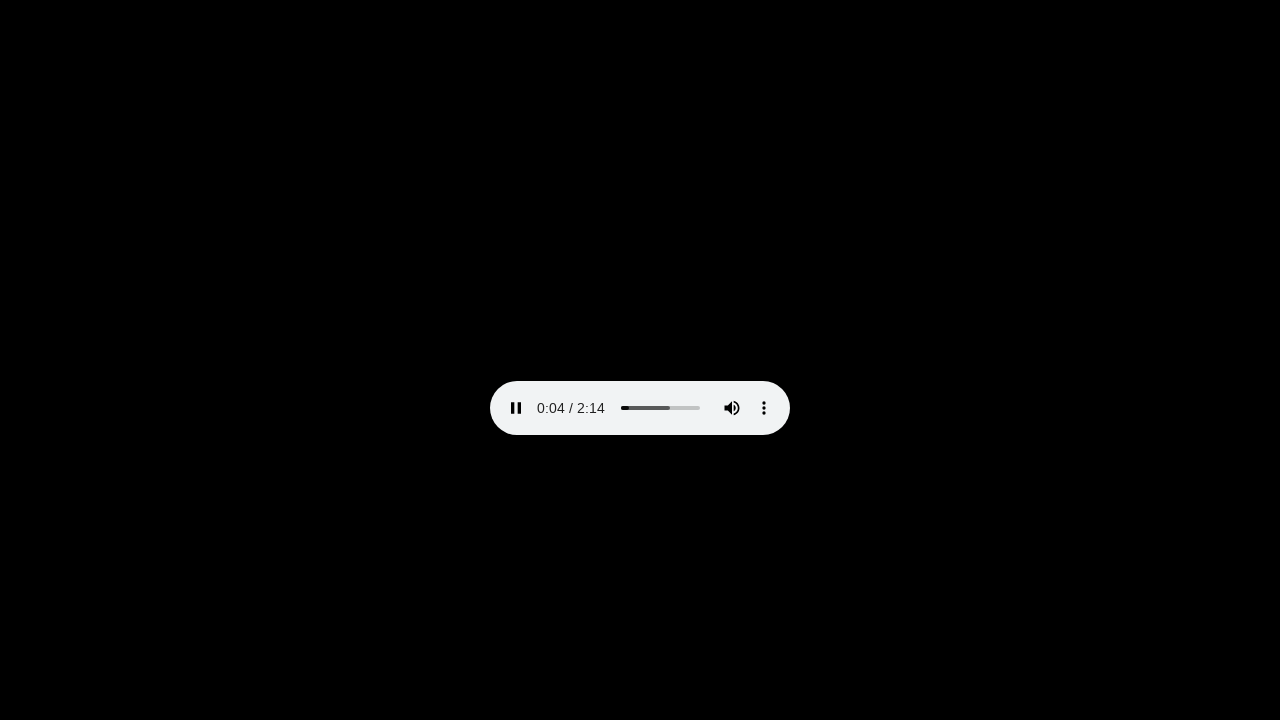

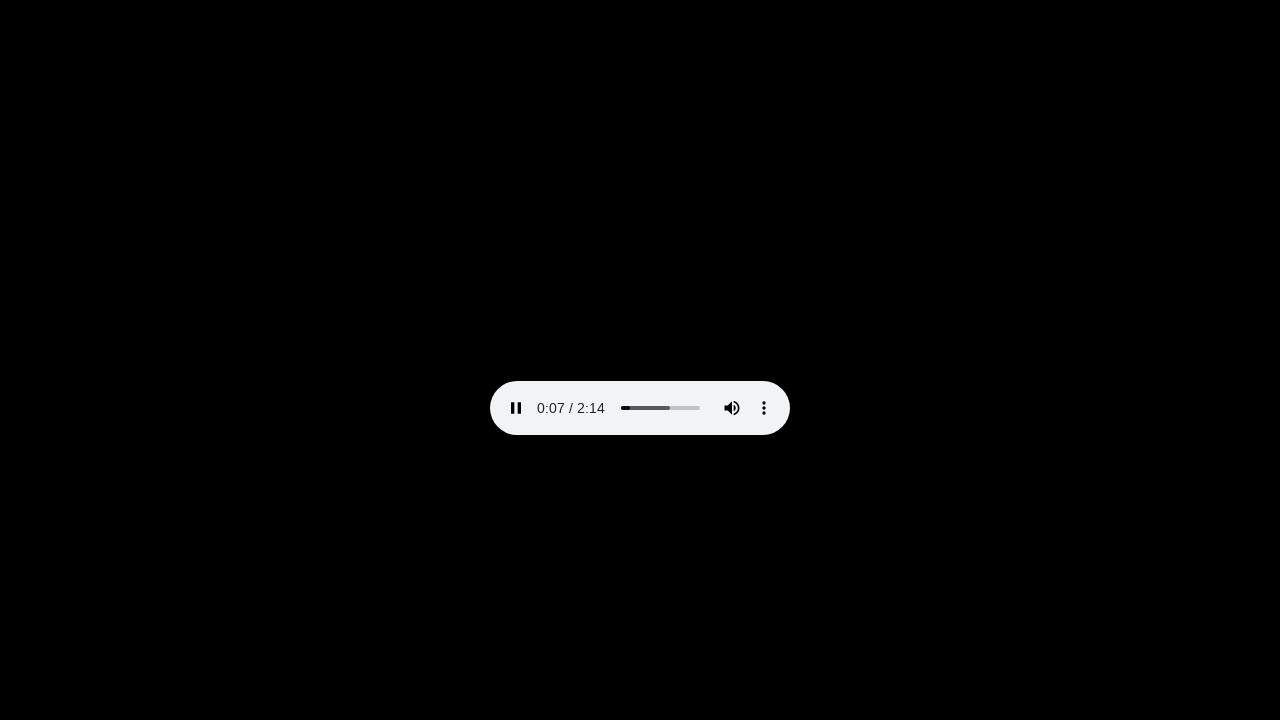